Navigates to a Light Novel World chapter page and verifies the main content loads

Starting URL: https://www.lightnovelworld.com/novel/scholars-advanced-technological-system-466/chapter-1

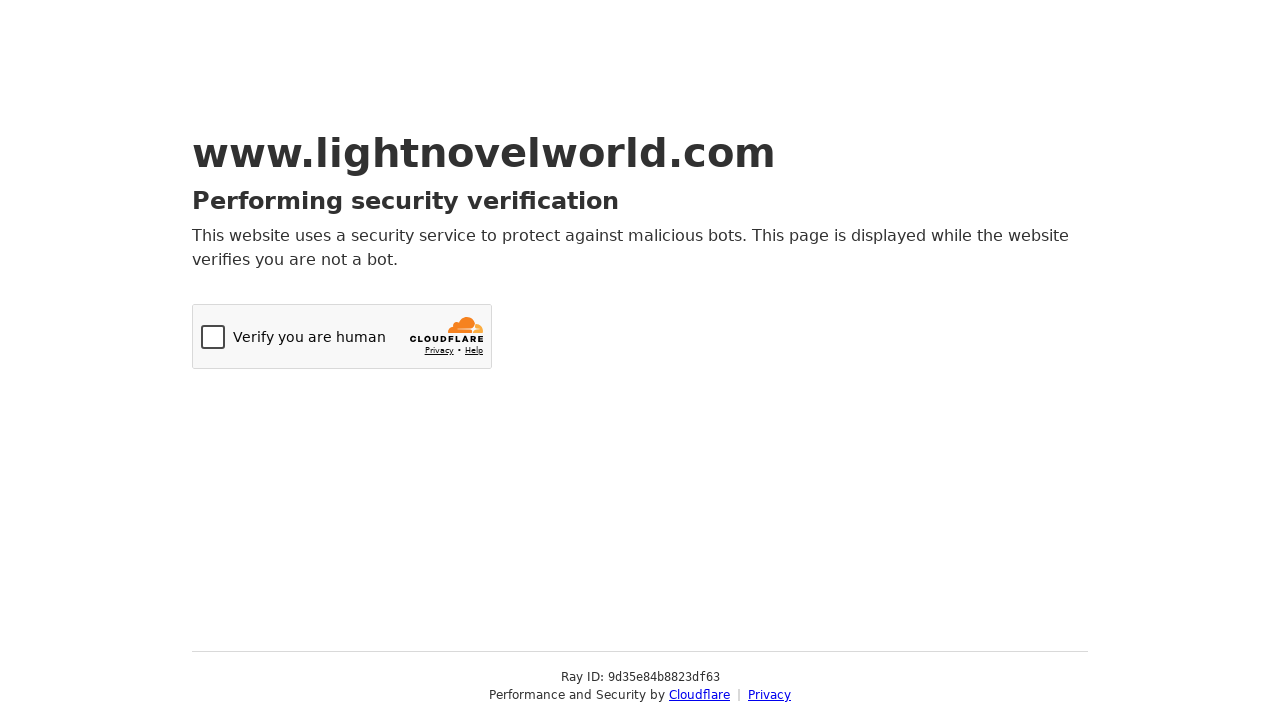

Navigated to Light Novel World chapter 1 page
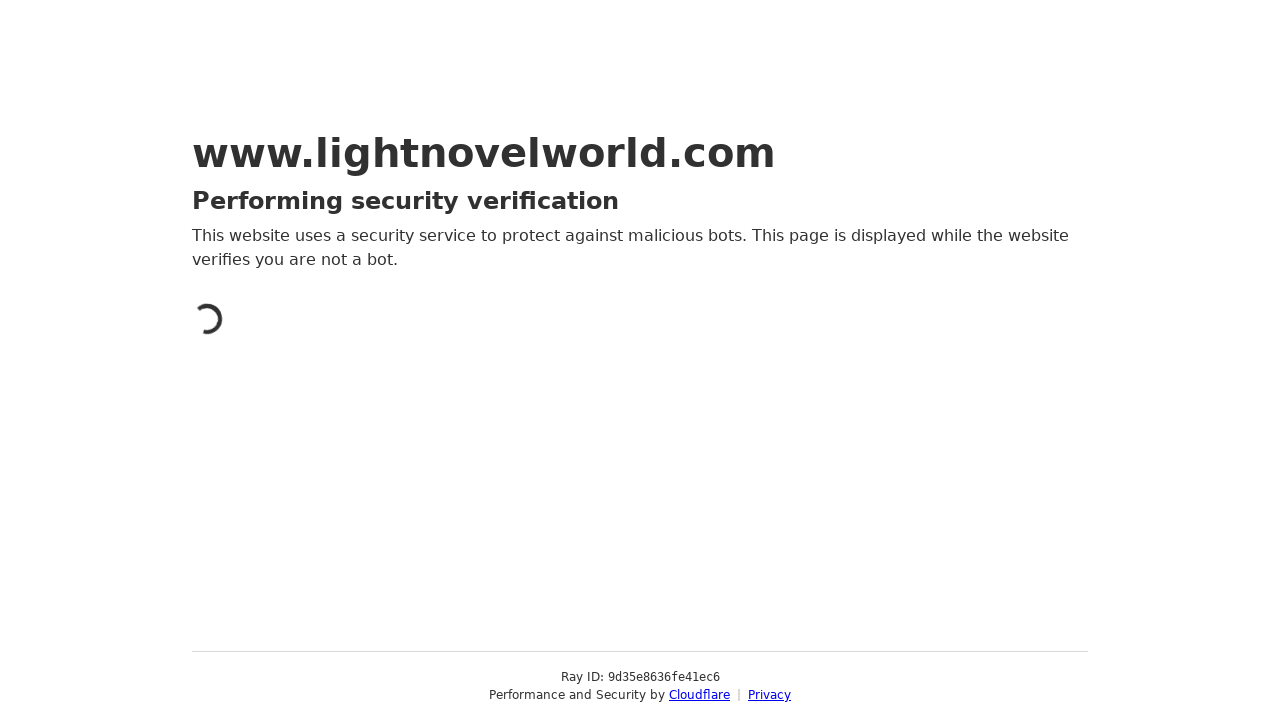

Main content element loaded
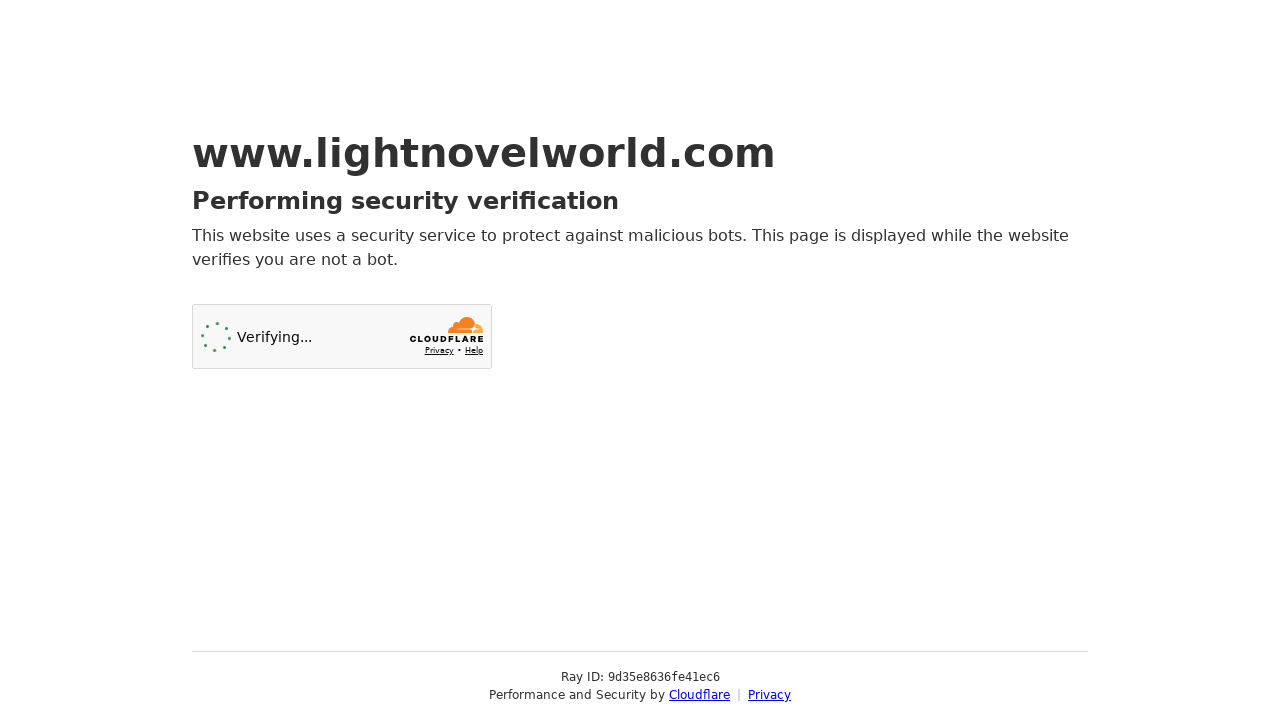

Verified main content element is visible
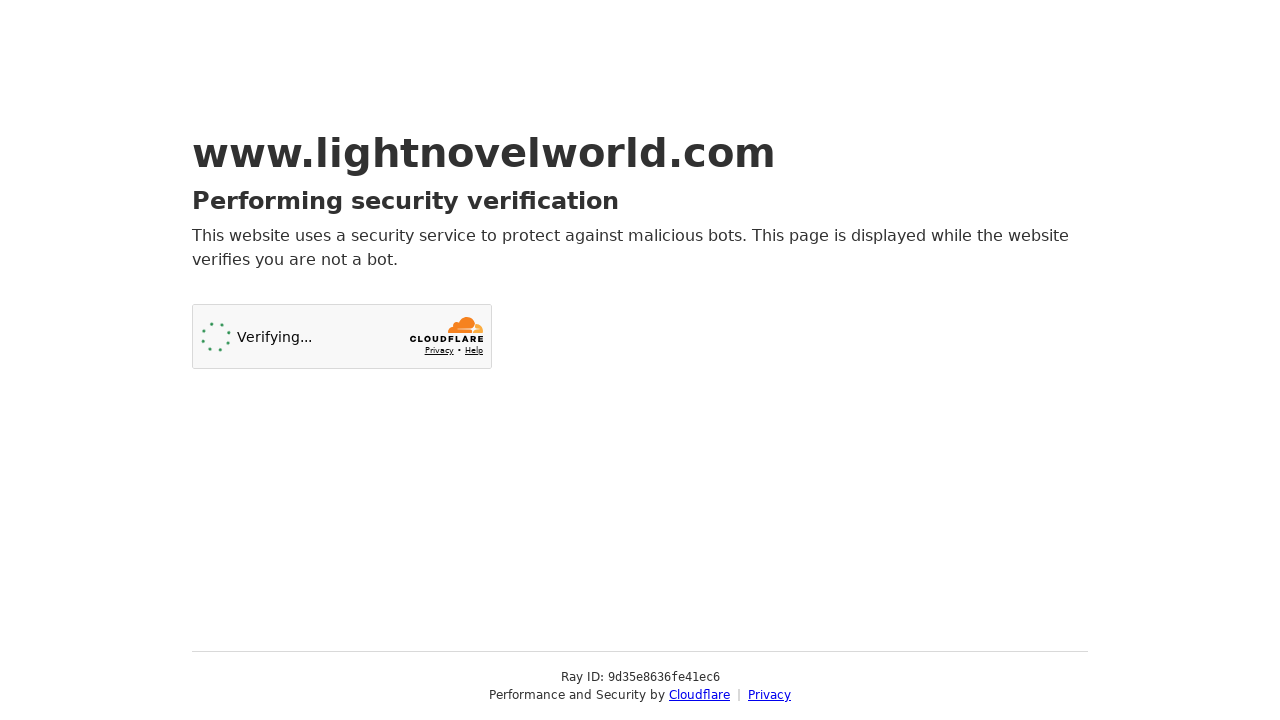

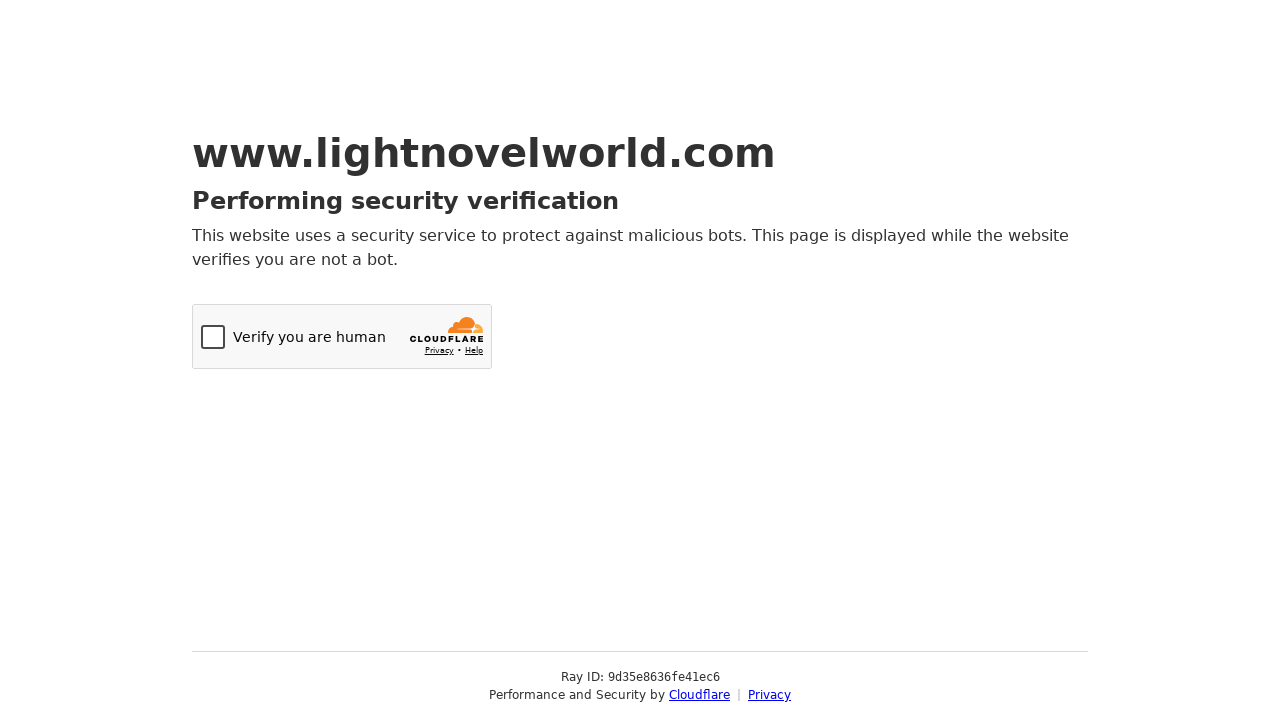